Clicks on a button with dynamic ID and verifies that a hidden element appears after the click

Starting URL: https://thefreerangetester.github.io/sandbox-automation-testing/

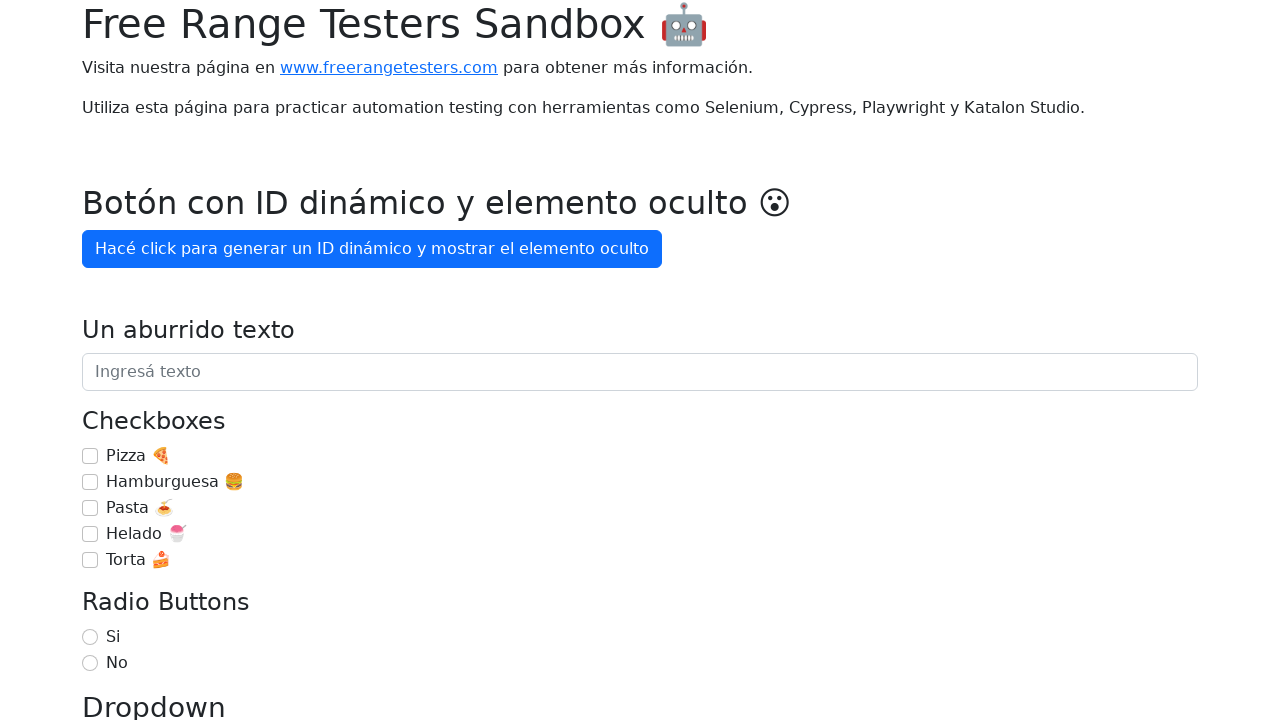

Clicked button with dynamic ID to generate dynamic ID and show hidden element at (372, 249) on internal:role=button[name="Hacé click para generar un ID dinámico y mostrar el e
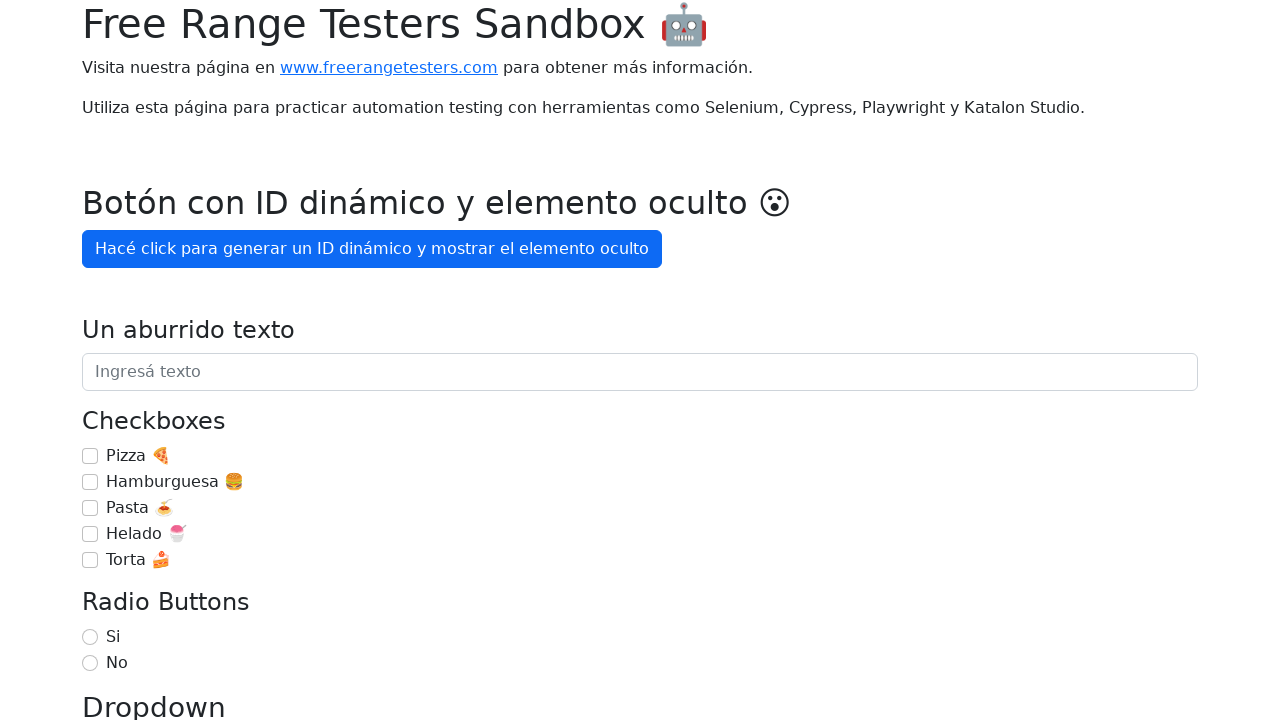

Hidden element appeared after 3 seconds following button click
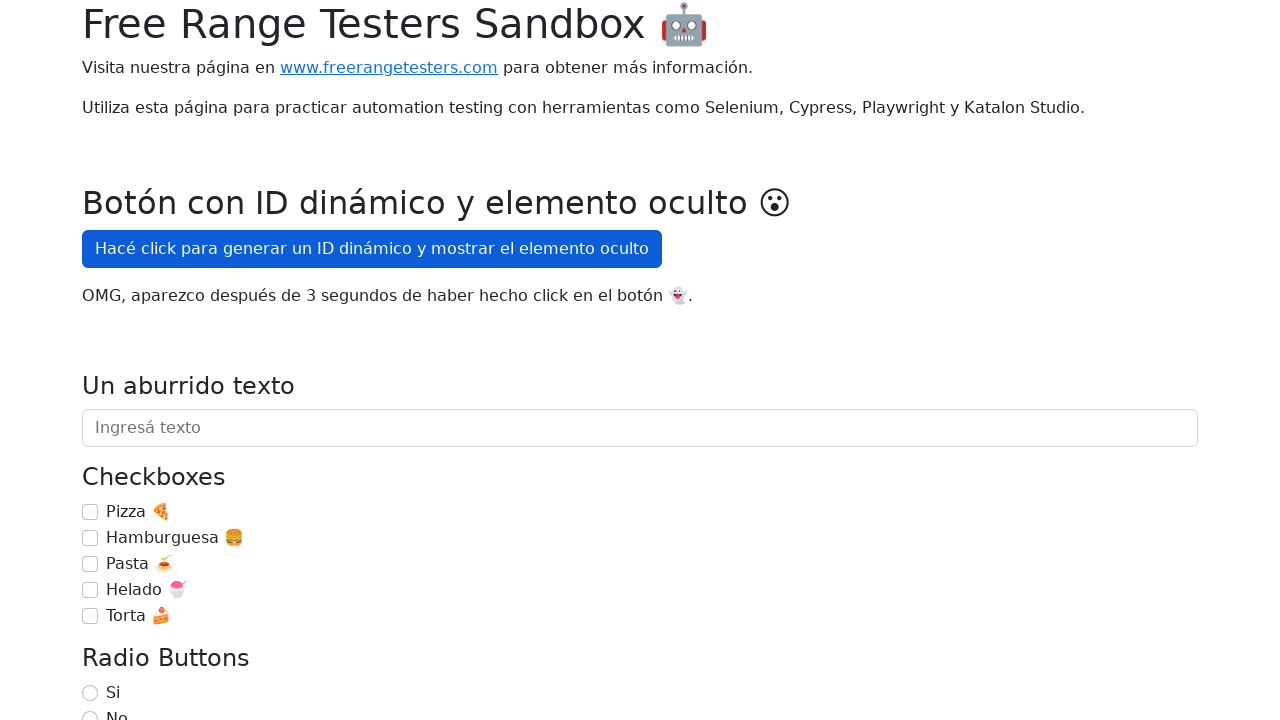

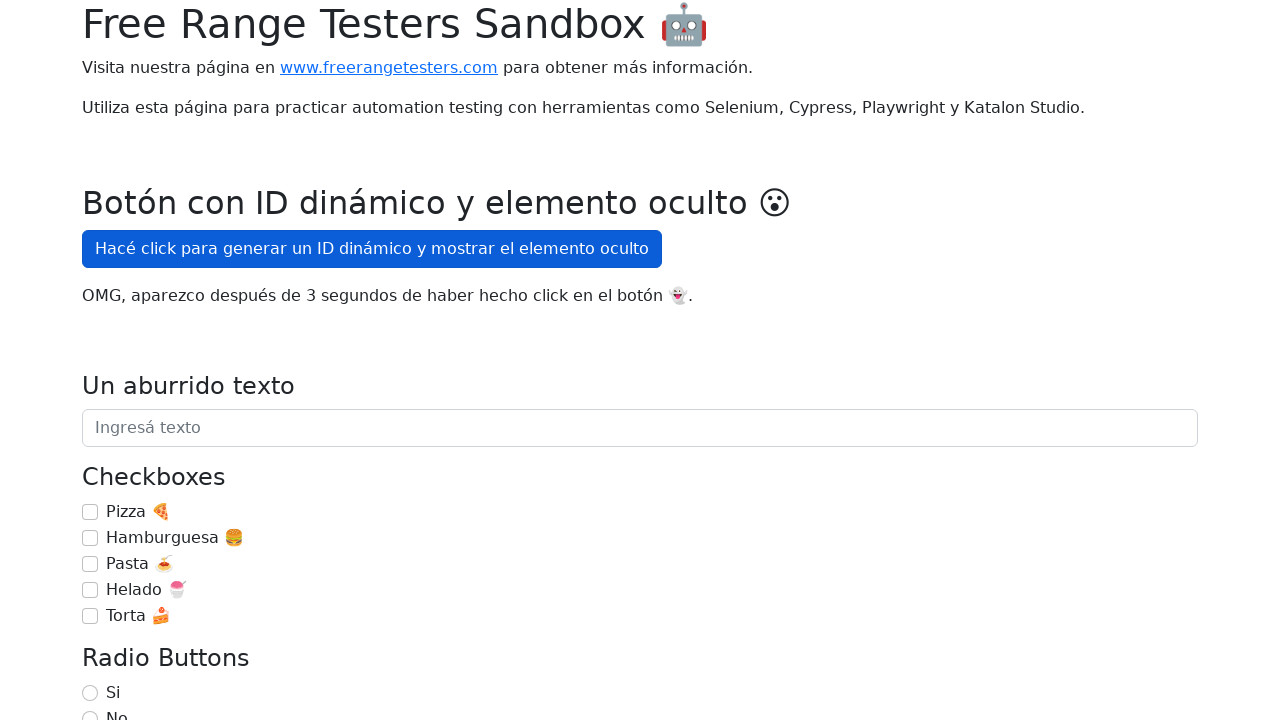